Tests auto-suggestive dropdown functionality by typing partial text and selecting a specific option from the suggestions

Starting URL: https://rahulshettyacademy.com/dropdownsPractise/

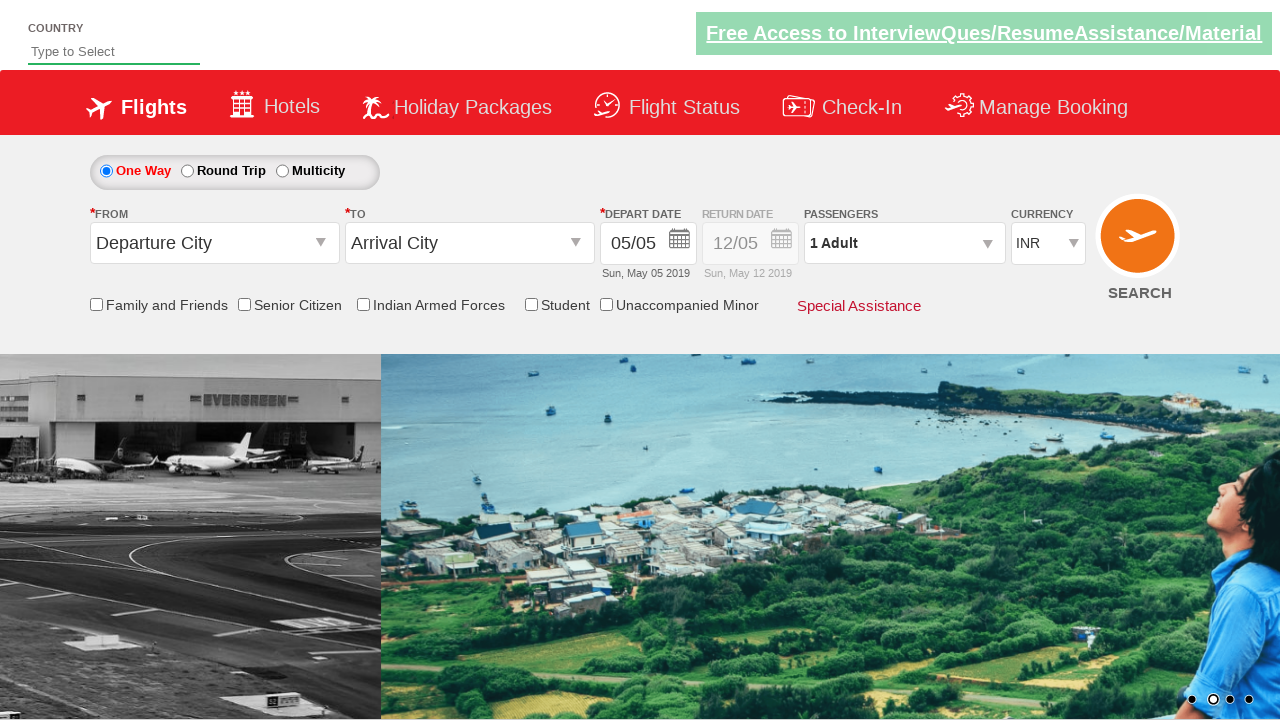

Typed 'Ind' into auto-suggest field to trigger dropdown suggestions on #autosuggest
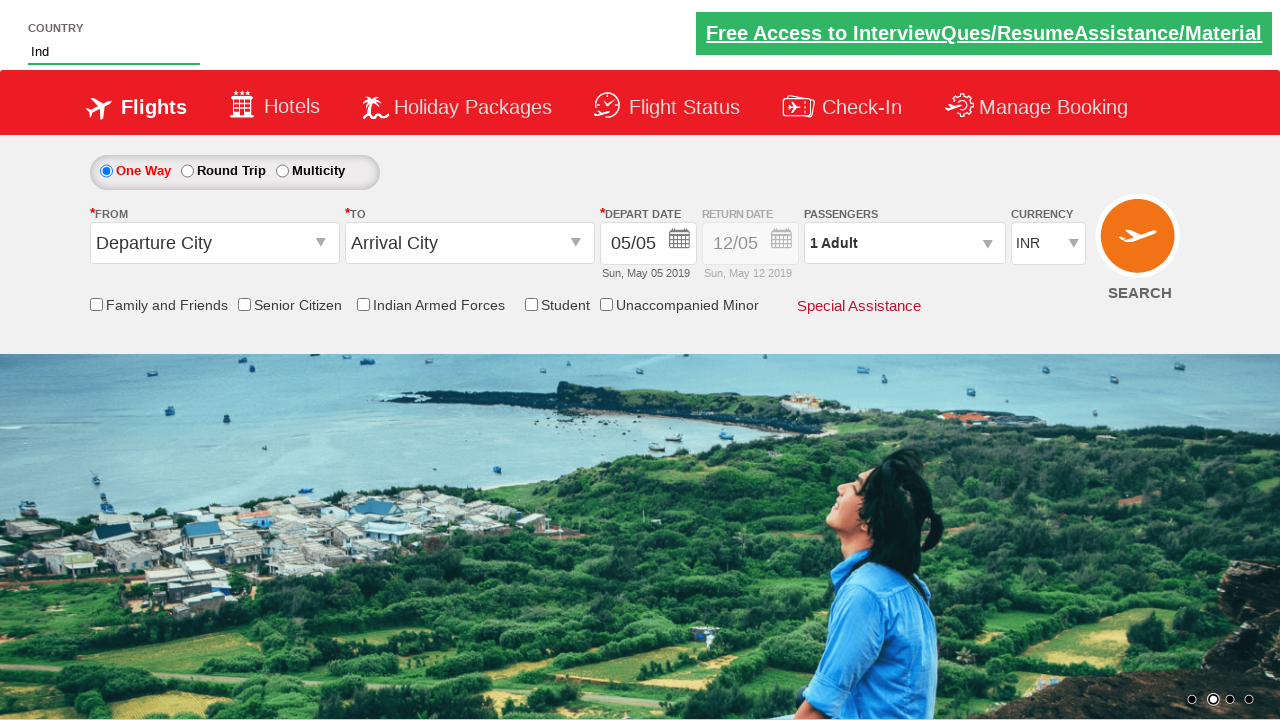

Waited for suggestion dropdown items to appear
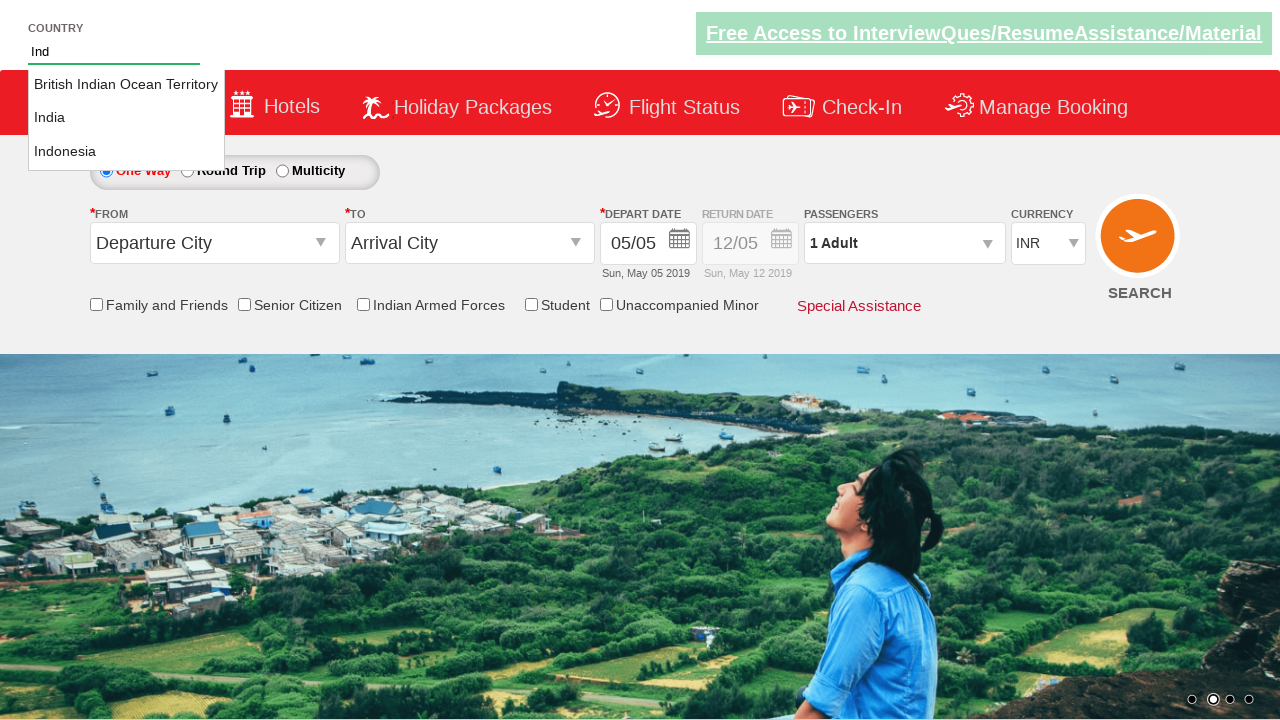

Retrieved all suggestion options from dropdown
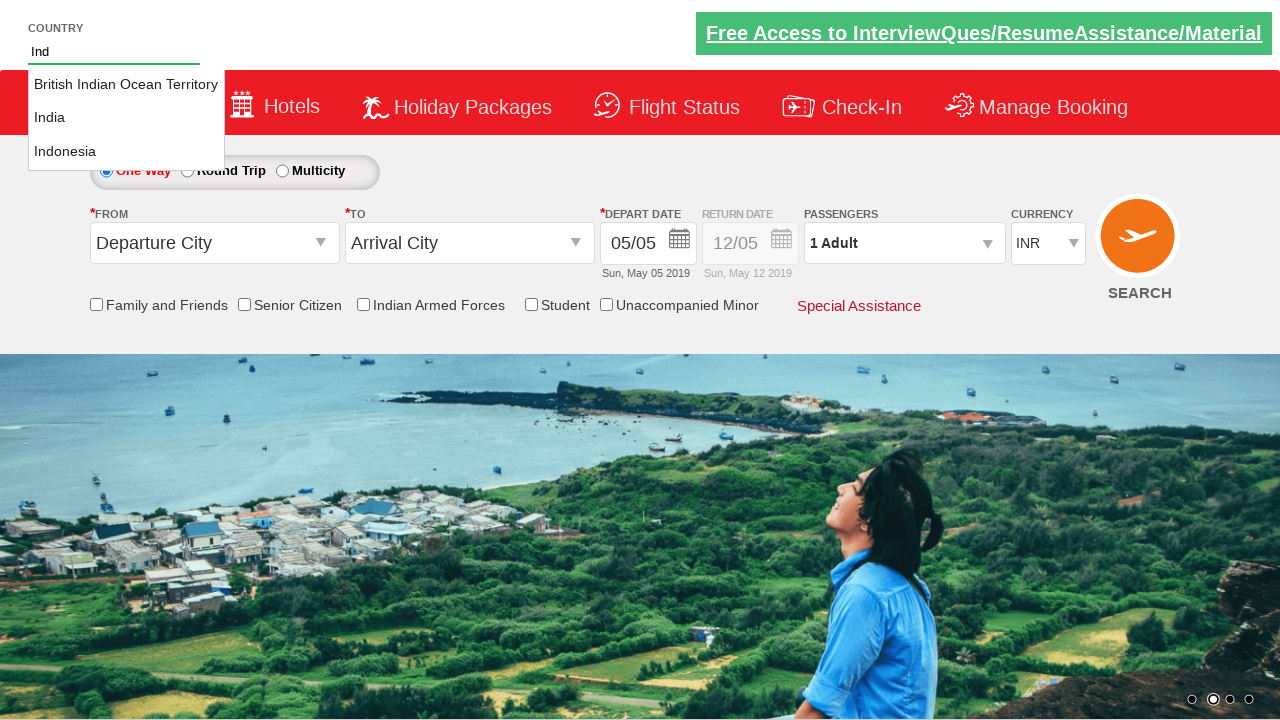

Located and clicked 'India' option from auto-suggest dropdown at (126, 118) on li[class='ui-menu-item'] a >> nth=1
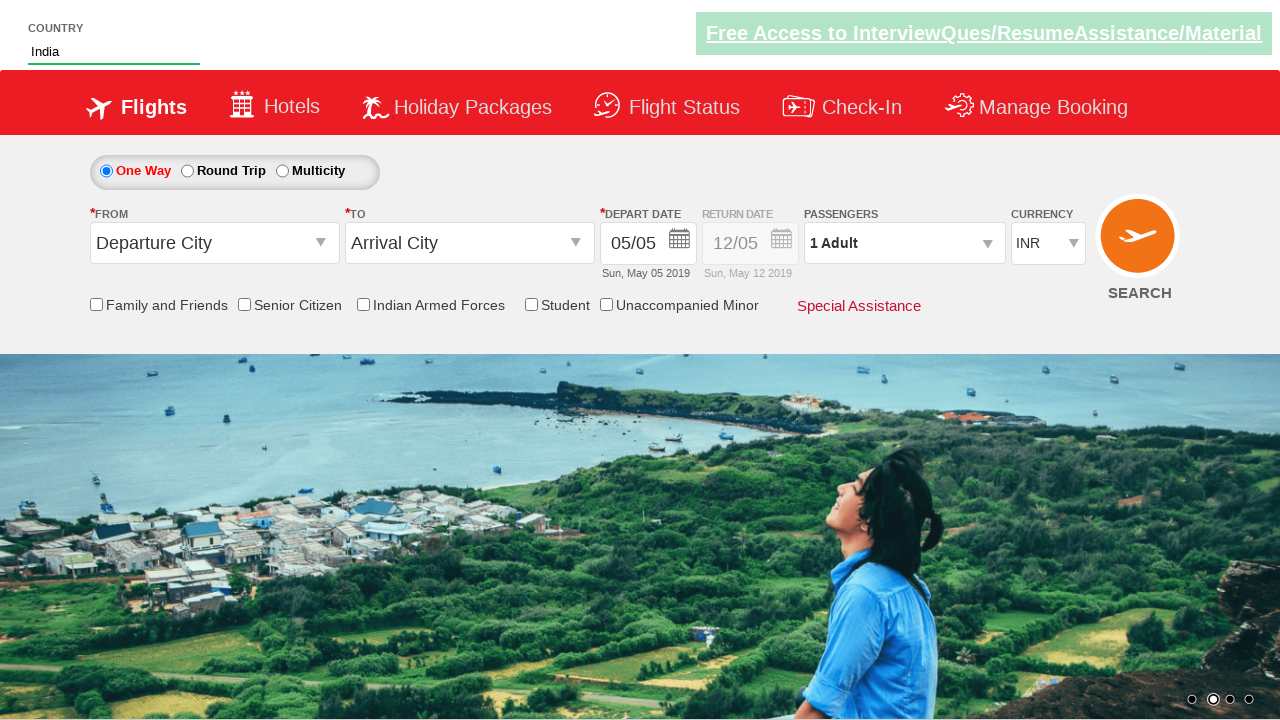

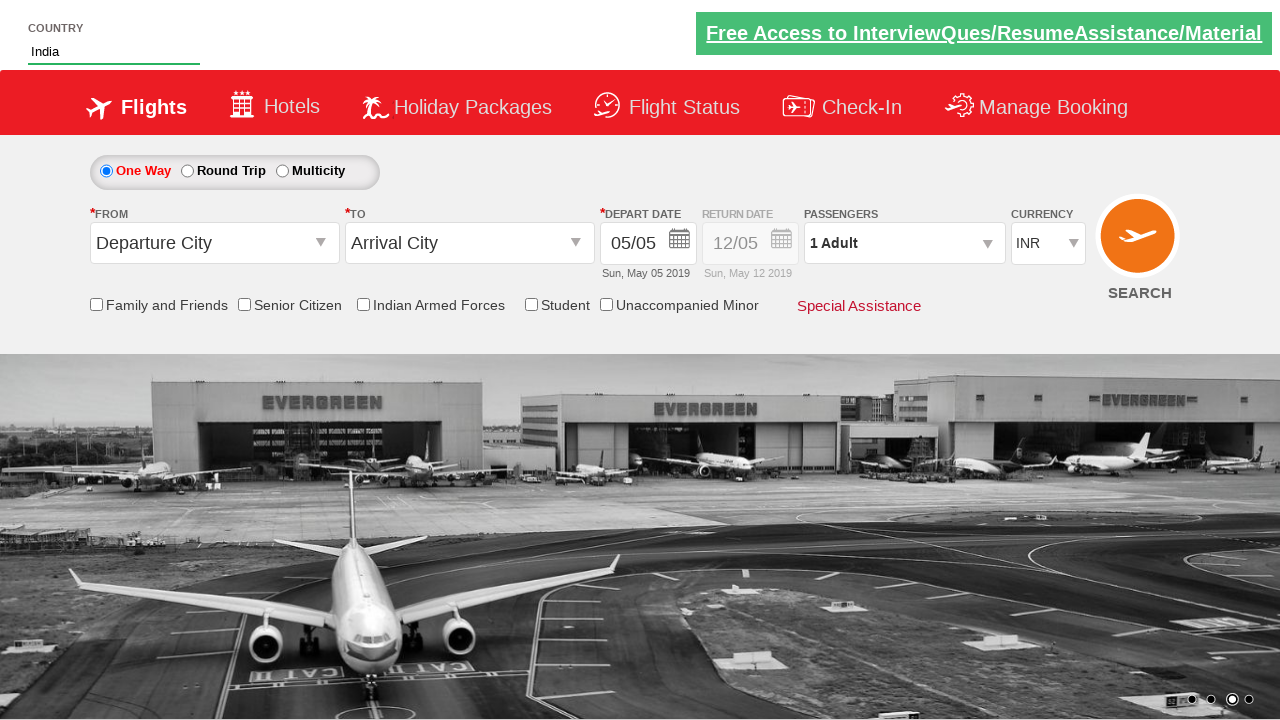